Tests dynamic loading functionality by clicking a Start button that triggers content to load

Starting URL: https://the-internet.herokuapp.com/dynamic_loading/1

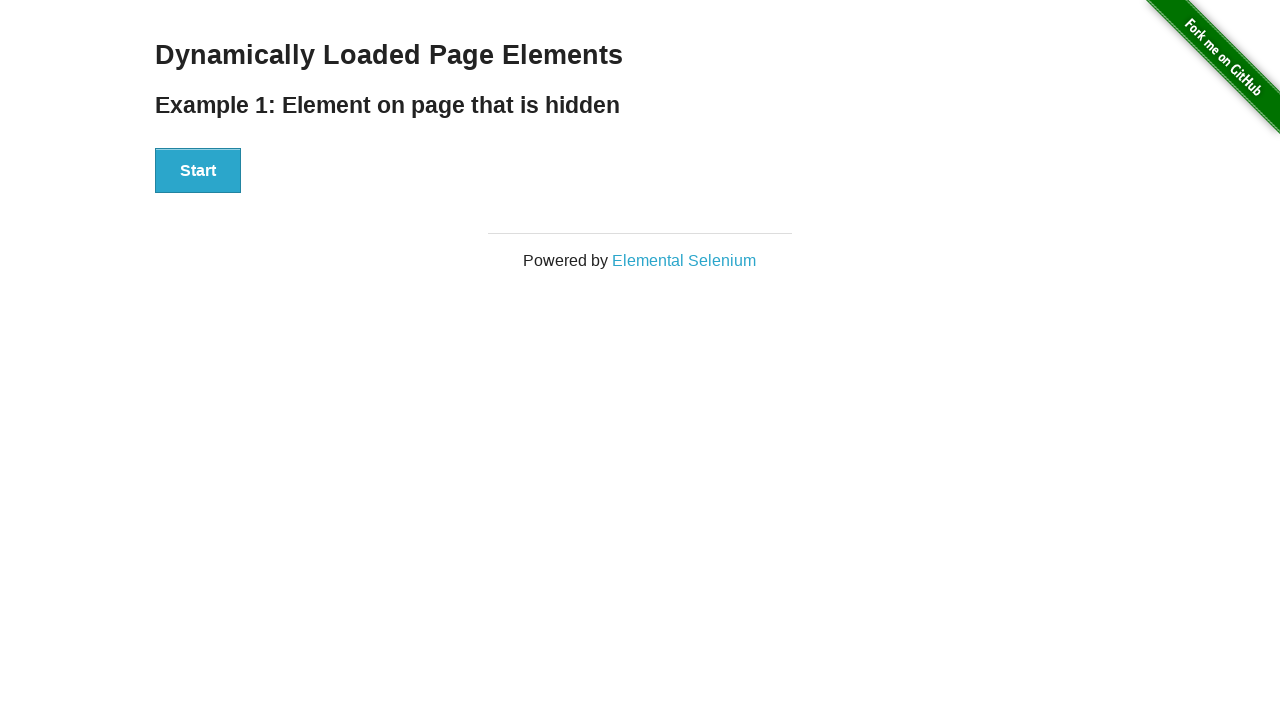

Clicked Start button to trigger dynamic loading at (198, 171) on xpath=//button[text()='Start']
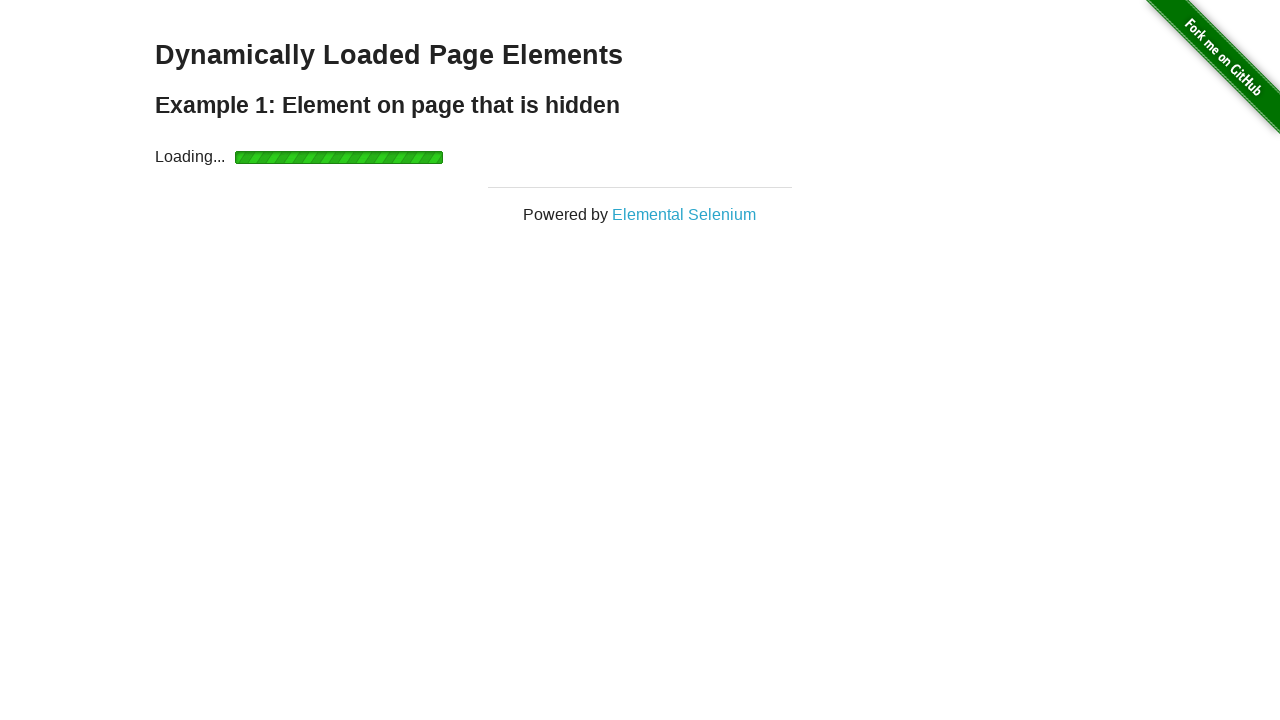

Dynamically loaded content appeared
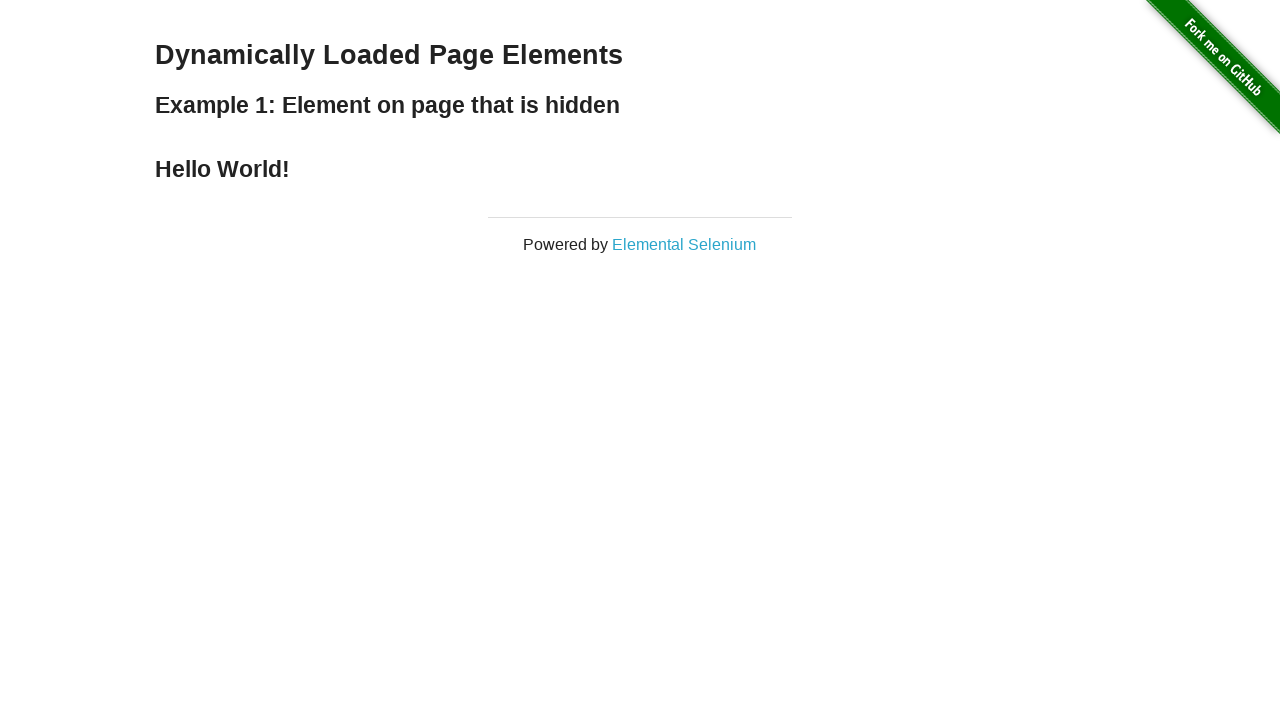

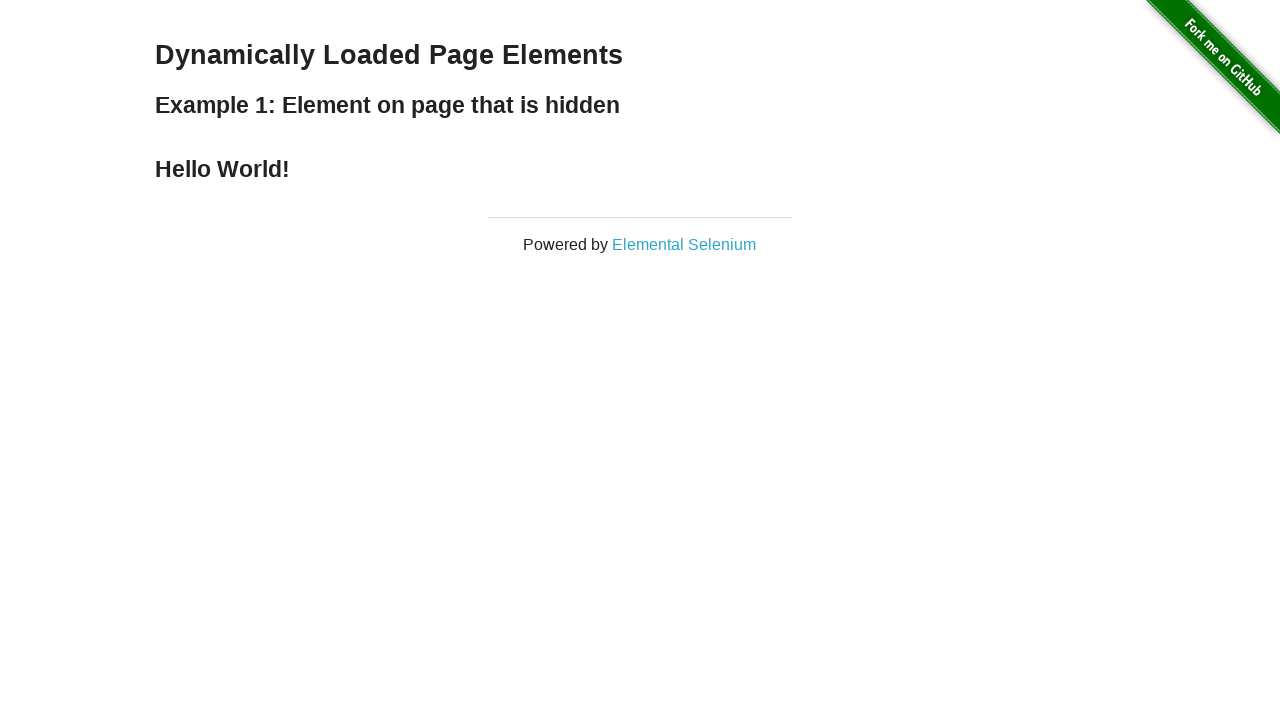